Tests window handling functionality by clicking a link that opens a new window and switching to it to verify the title

Starting URL: https://practice.cydeo.com/windows

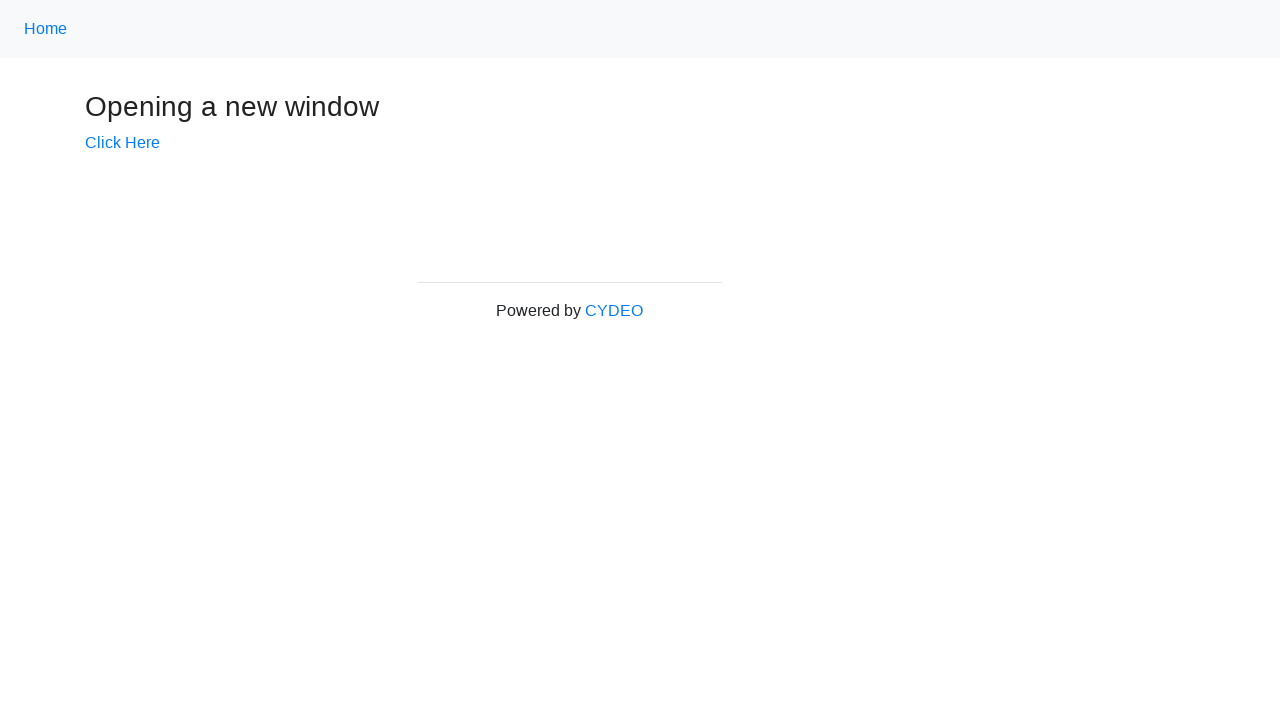

Clicked 'Click Here' link to open new window at (122, 143) on xpath=//a[.='Click Here']
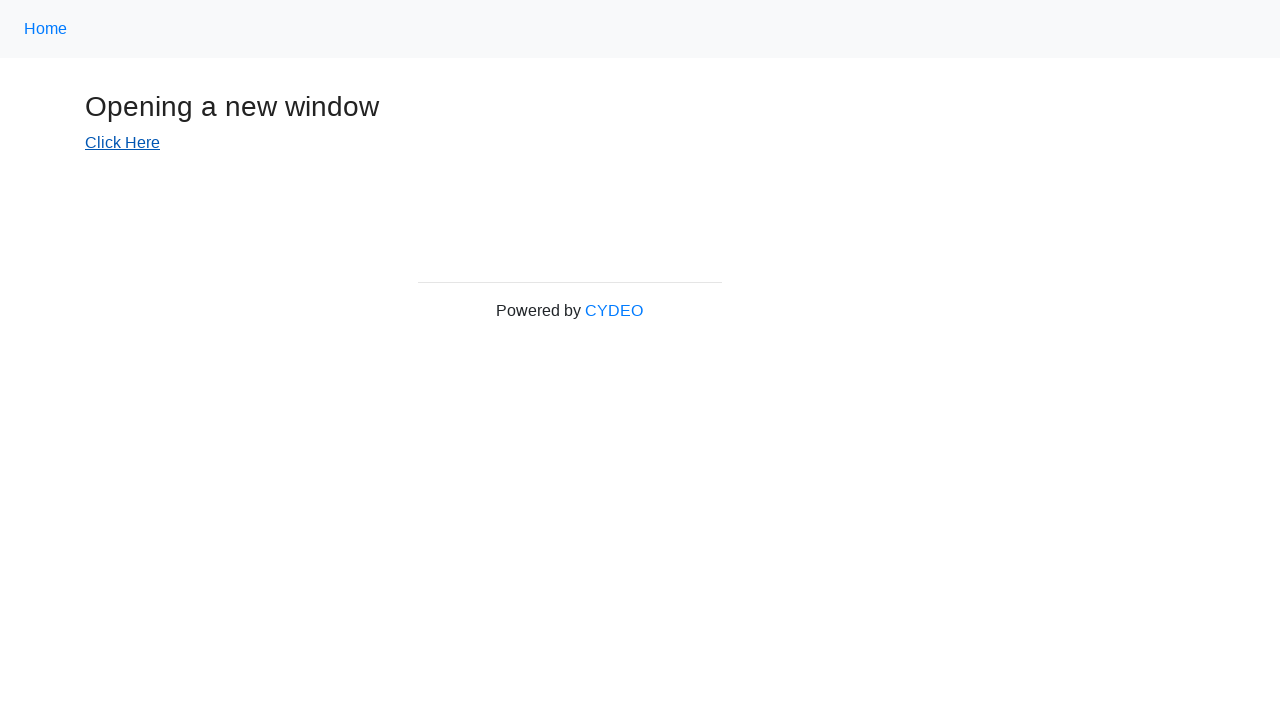

New window/popup opened and captured
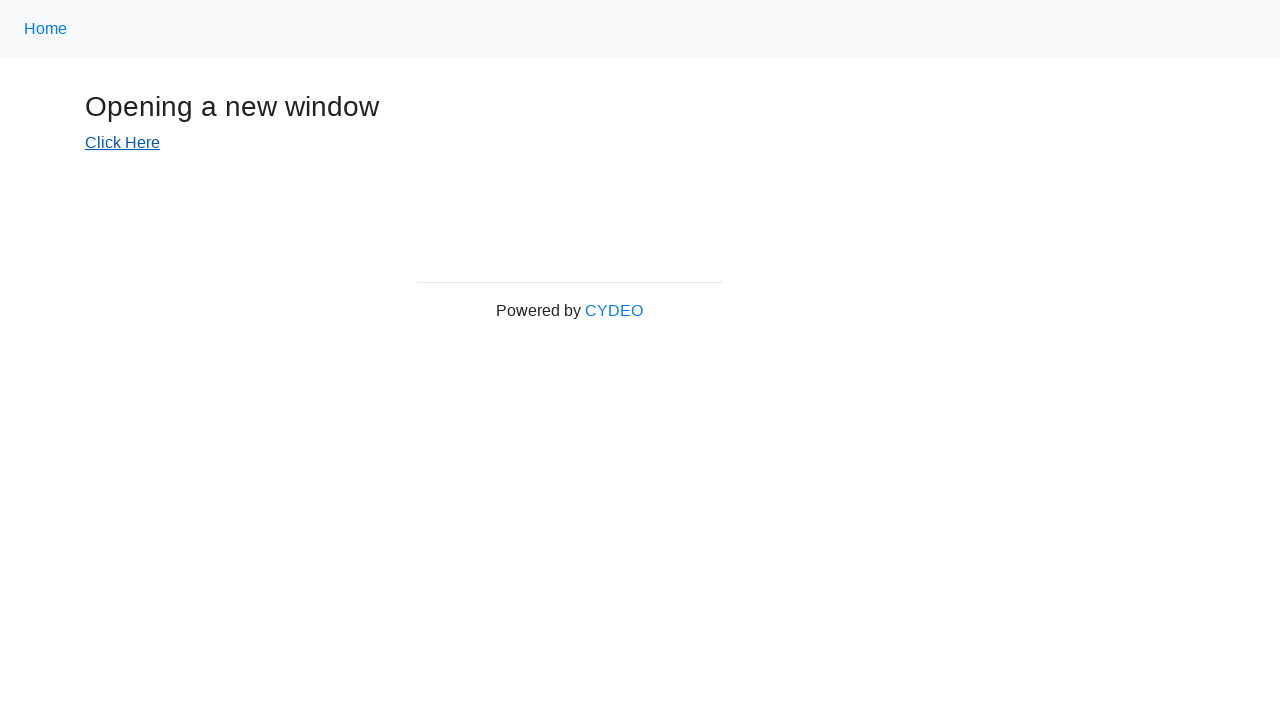

Verified new window title is 'New Window'
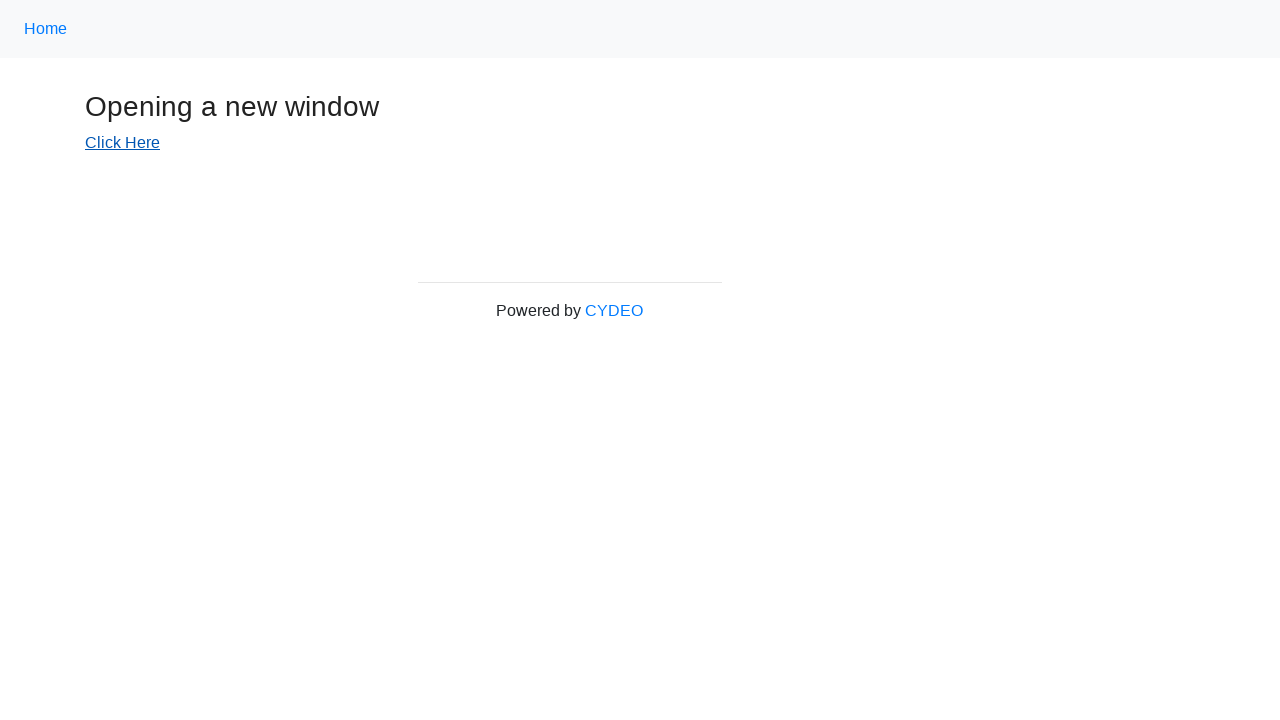

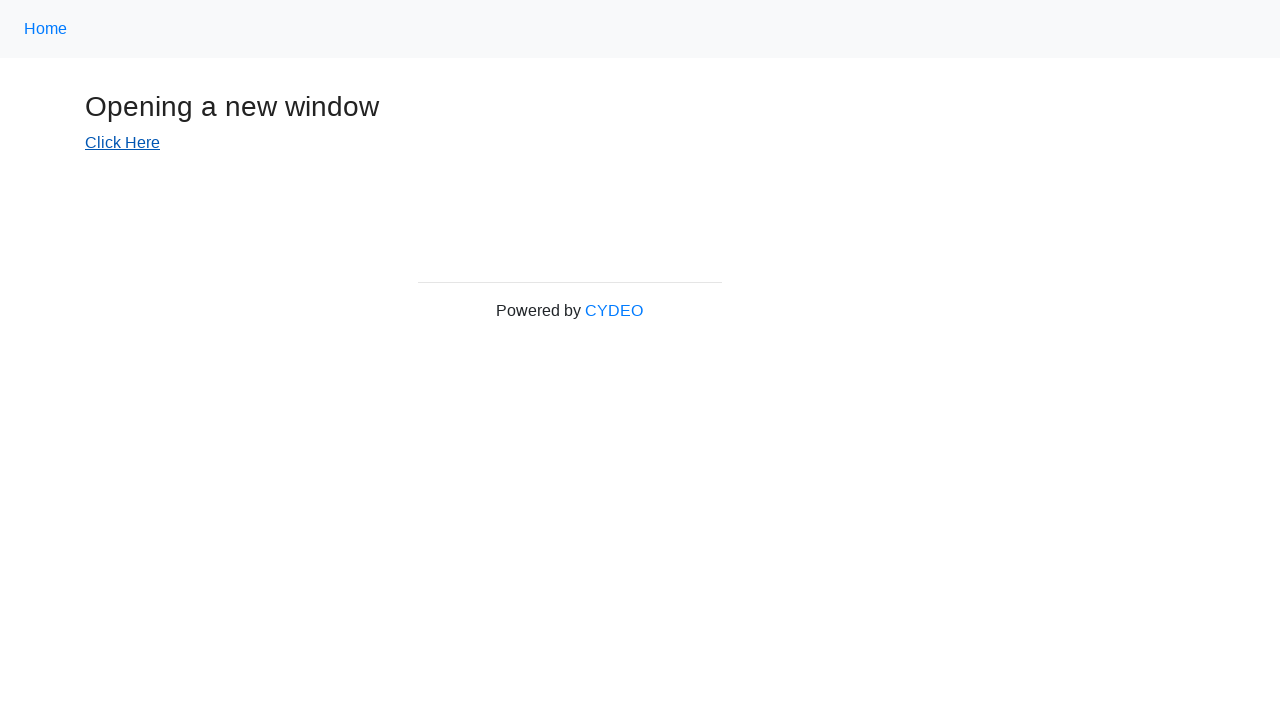